Tests file upload functionality by selecting a file via the file input, submitting the form, and verifying the upload success message is displayed.

Starting URL: https://the-internet.herokuapp.com/upload

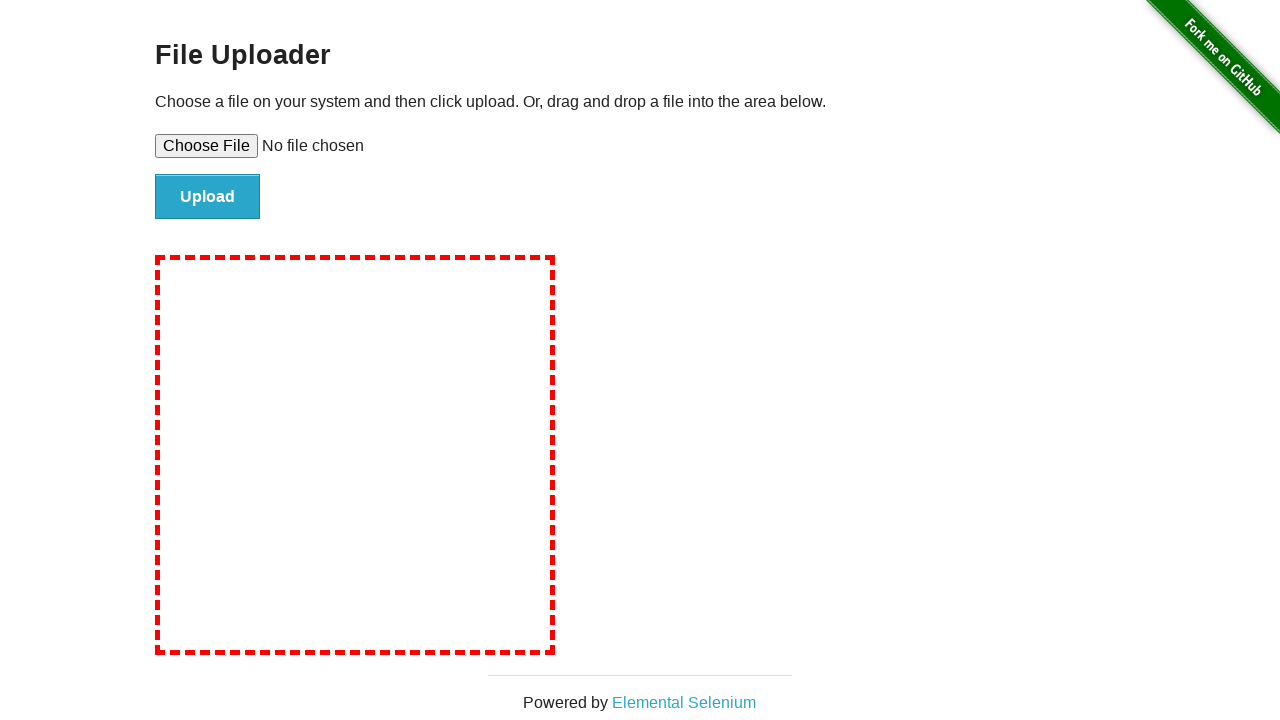

Selected test file for upload via file input
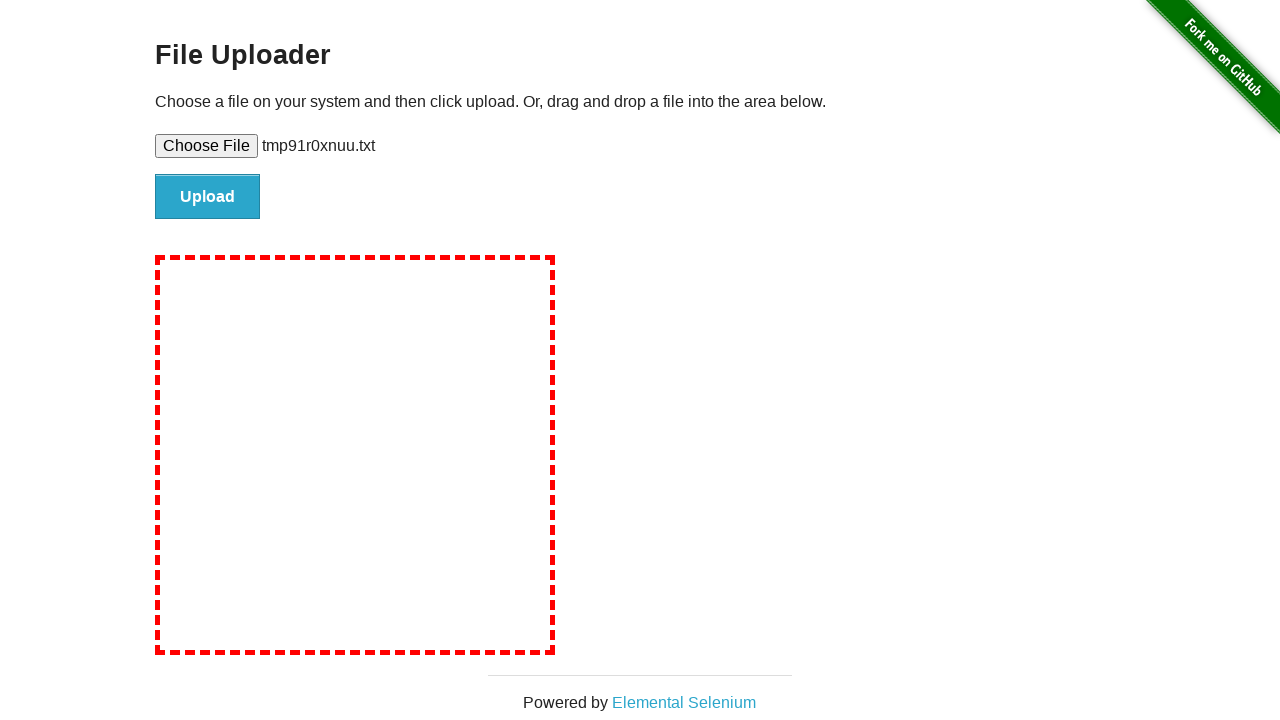

Clicked file submit button at (208, 197) on #file-submit
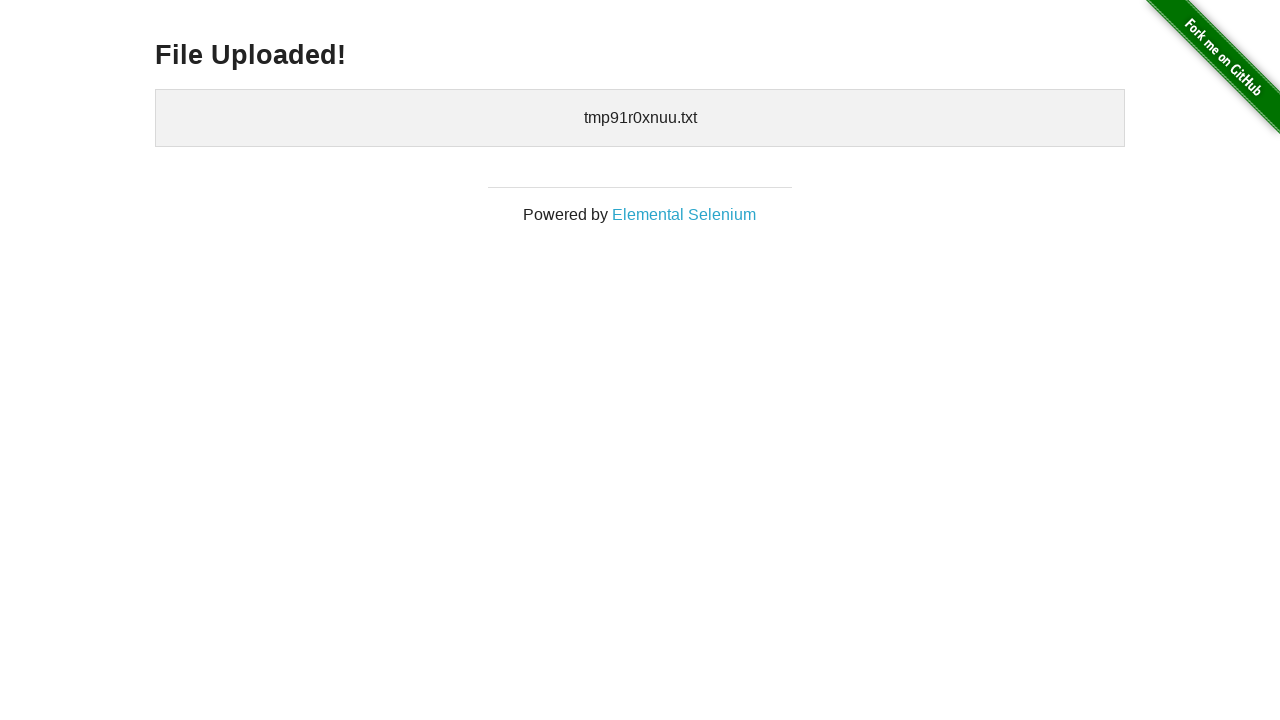

Upload success message appeared
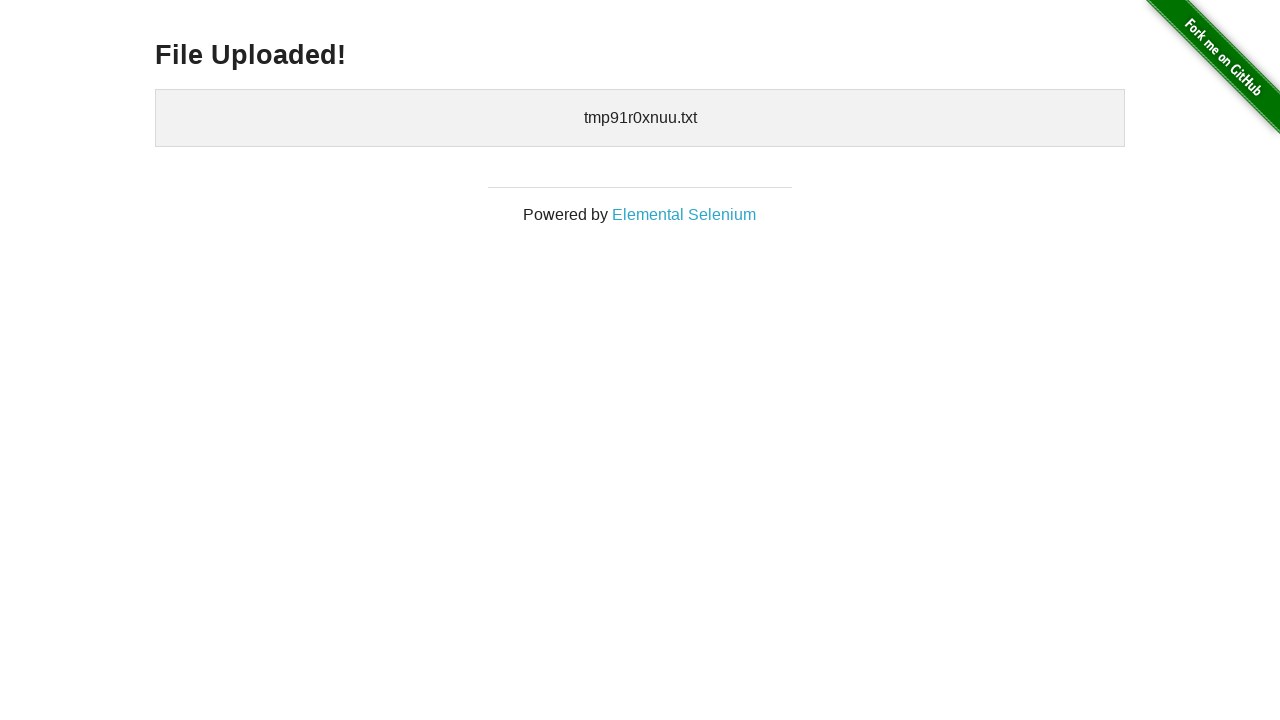

Retrieved success message text
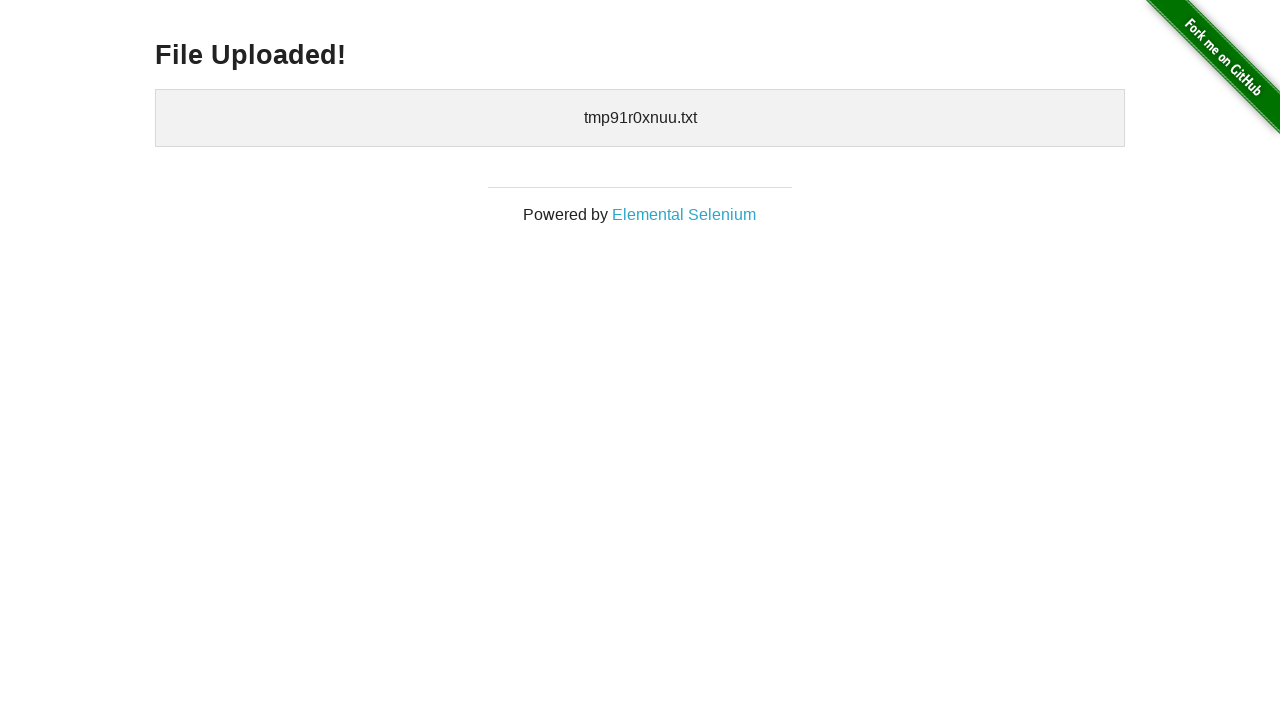

Verified 'File Uploaded!' message is present
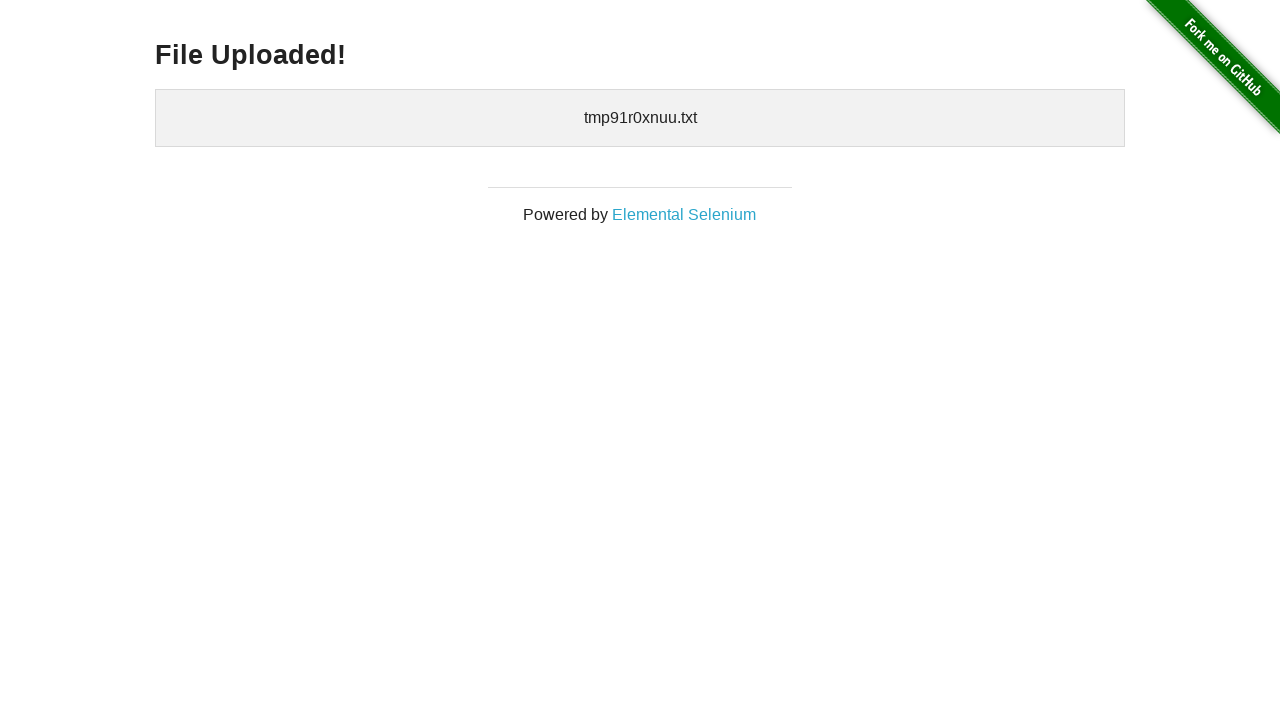

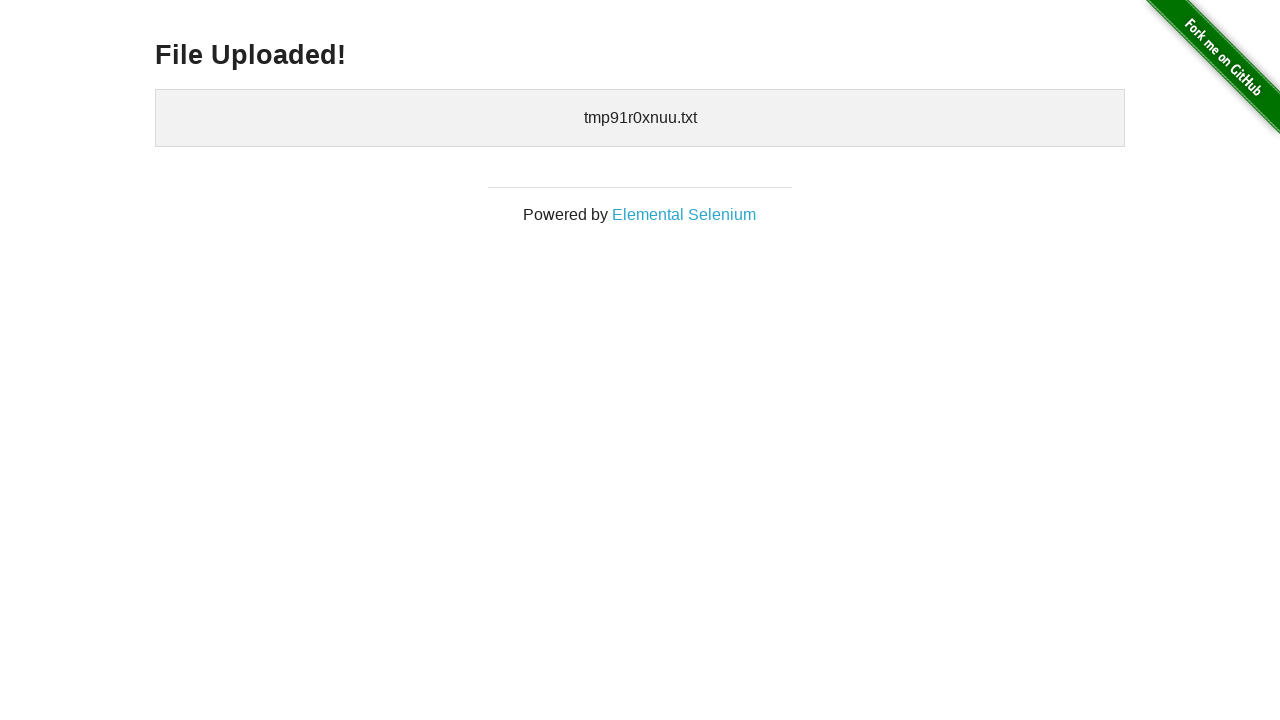